Tests a todo application by checking existing items, adding a new todo item, and verifying its addition to the list

Starting URL: https://lambdatest.github.io/sample-todo-app/

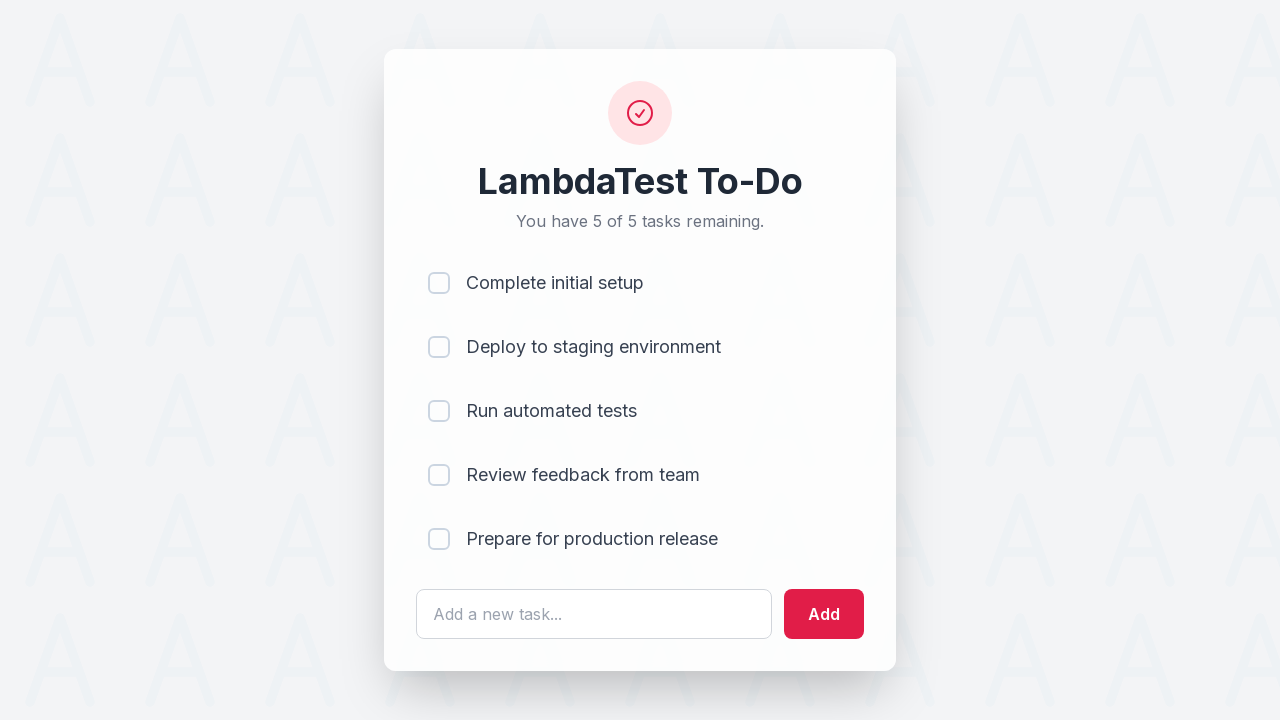

Checked first todo item at (439, 283) on input[name='li1']
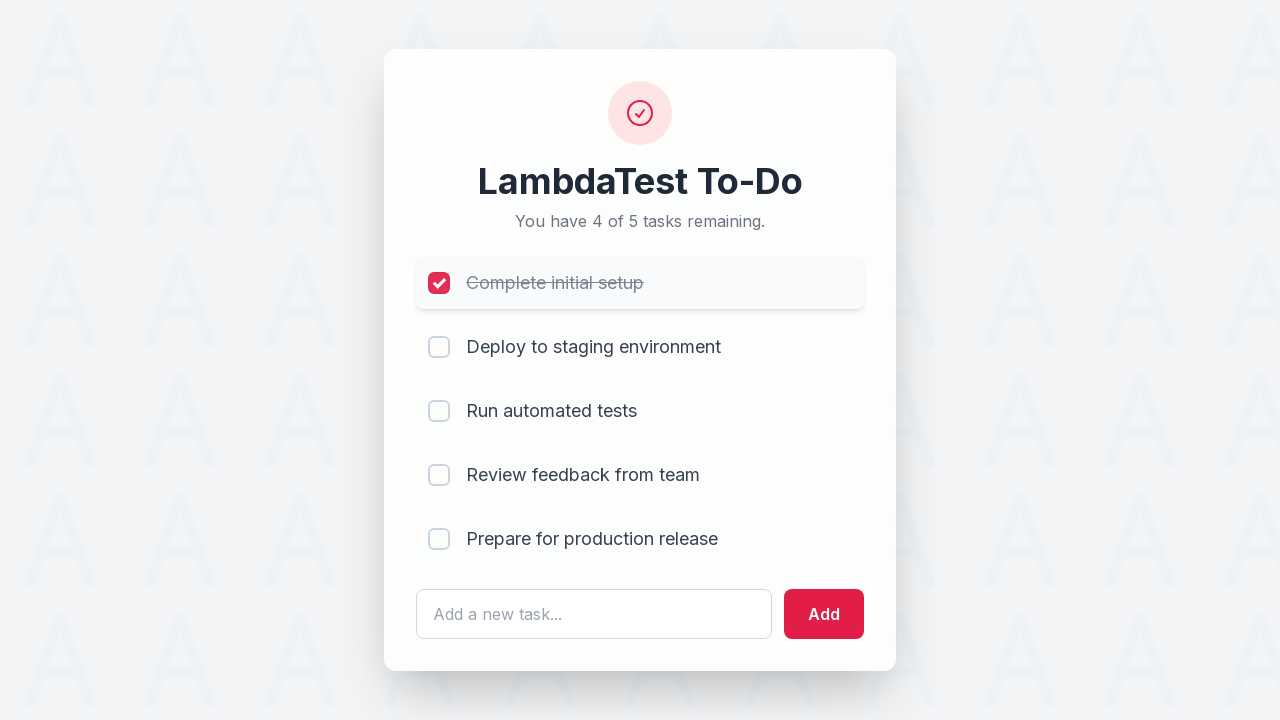

Checked second todo item at (439, 347) on input[name='li2']
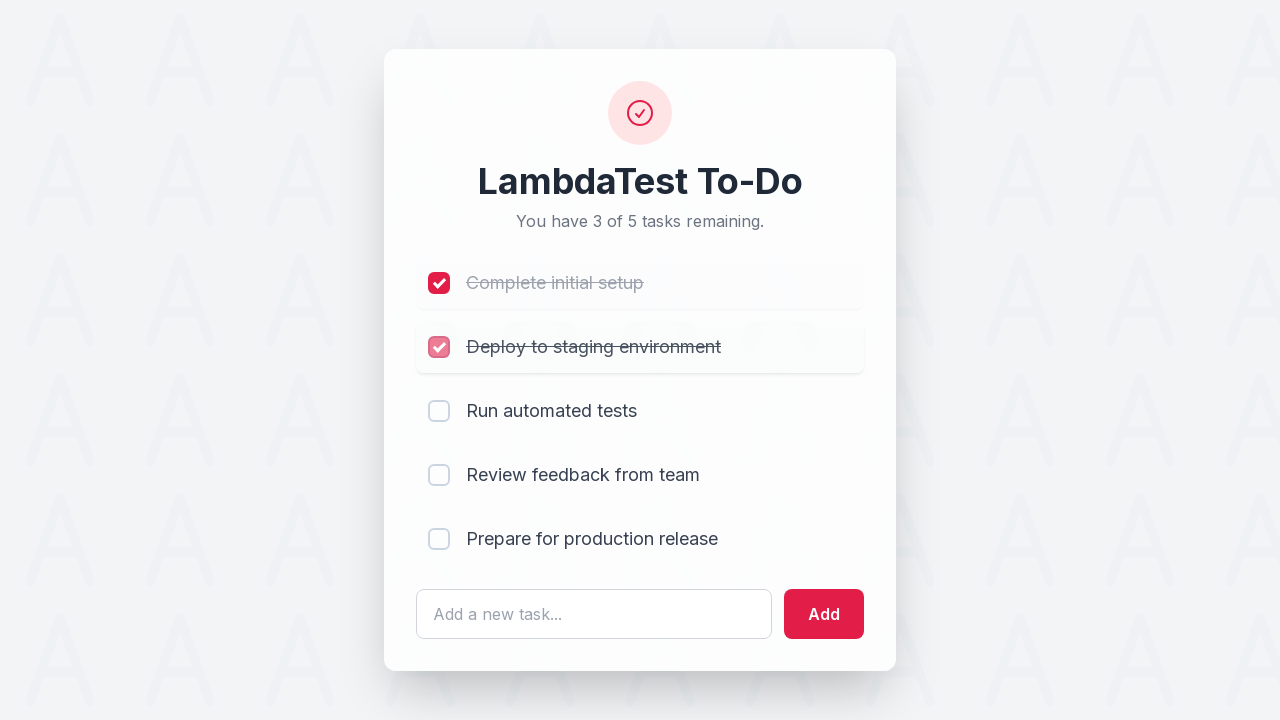

Entered new todo text: 'Yey, Let's add it to list' on #sampletodotext
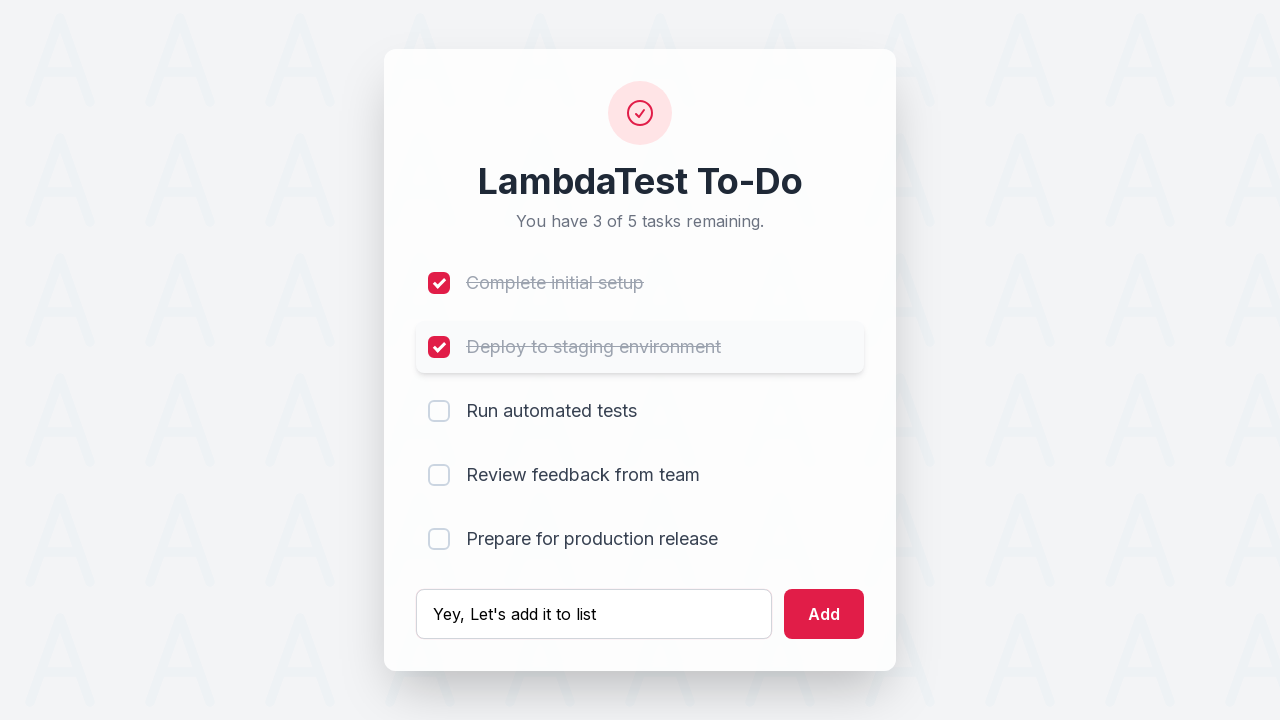

Clicked add button to add the new todo item at (824, 614) on #addbutton
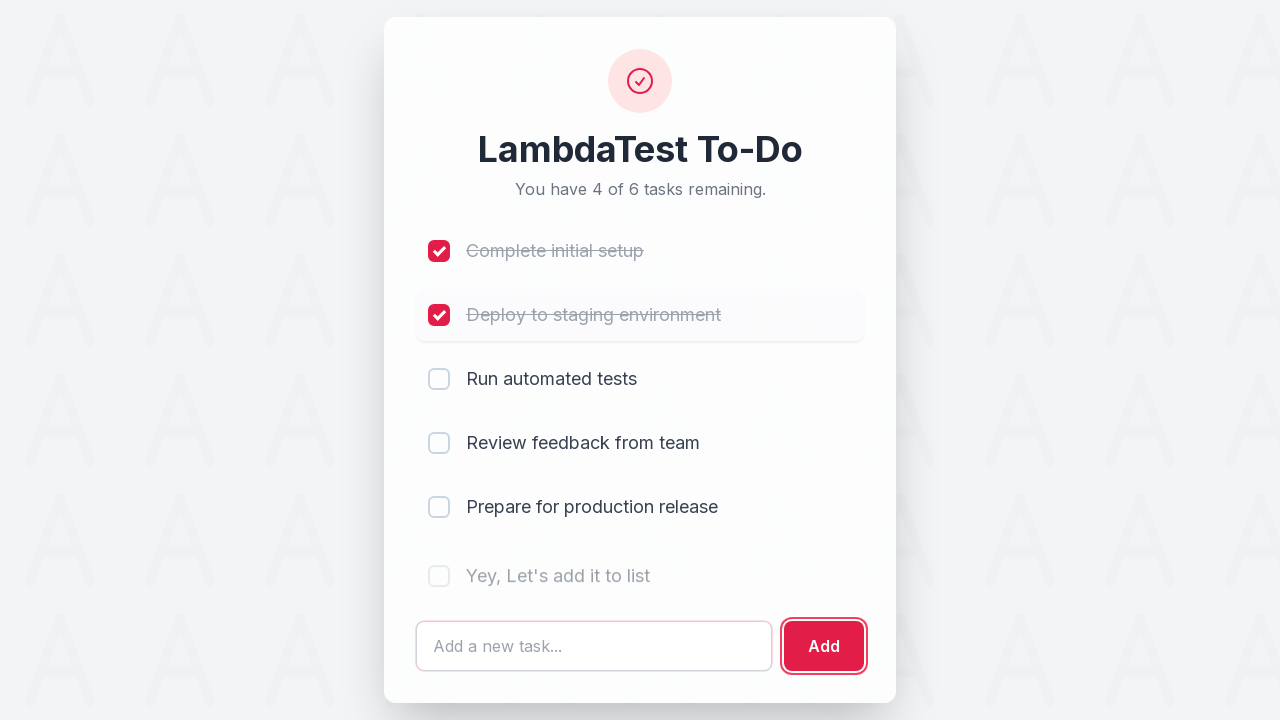

Verified new todo item appears in the list
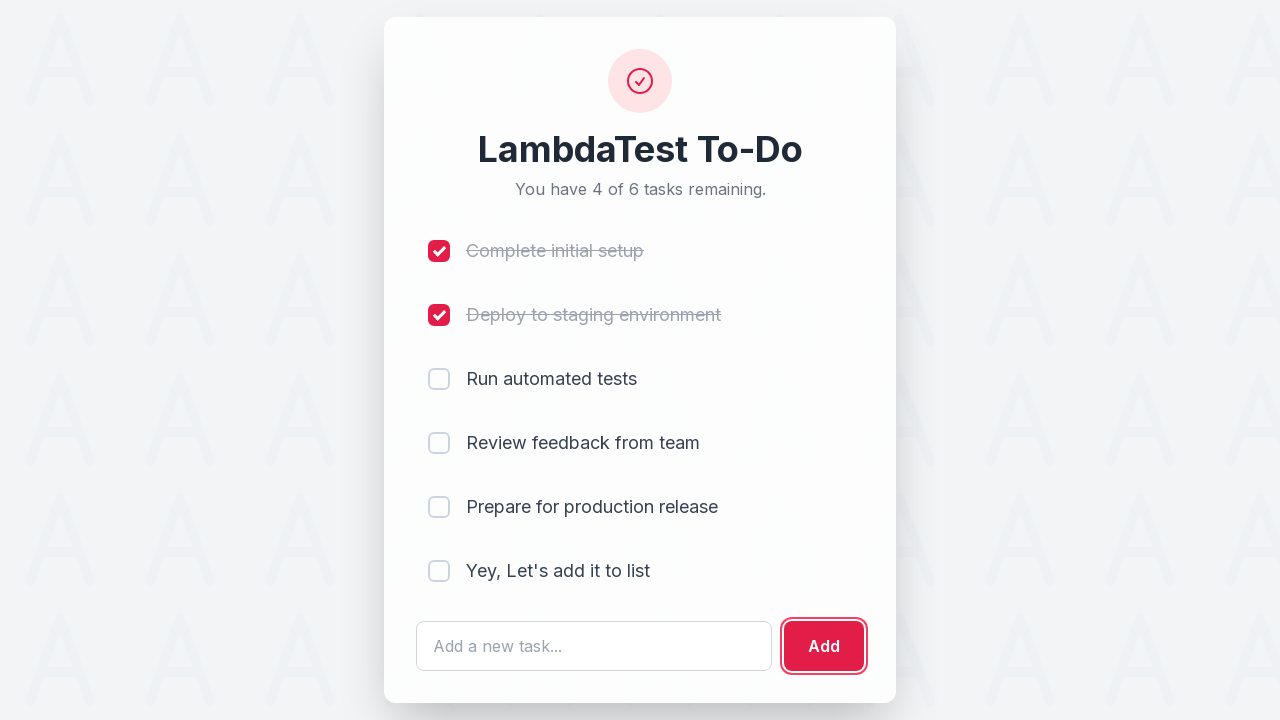

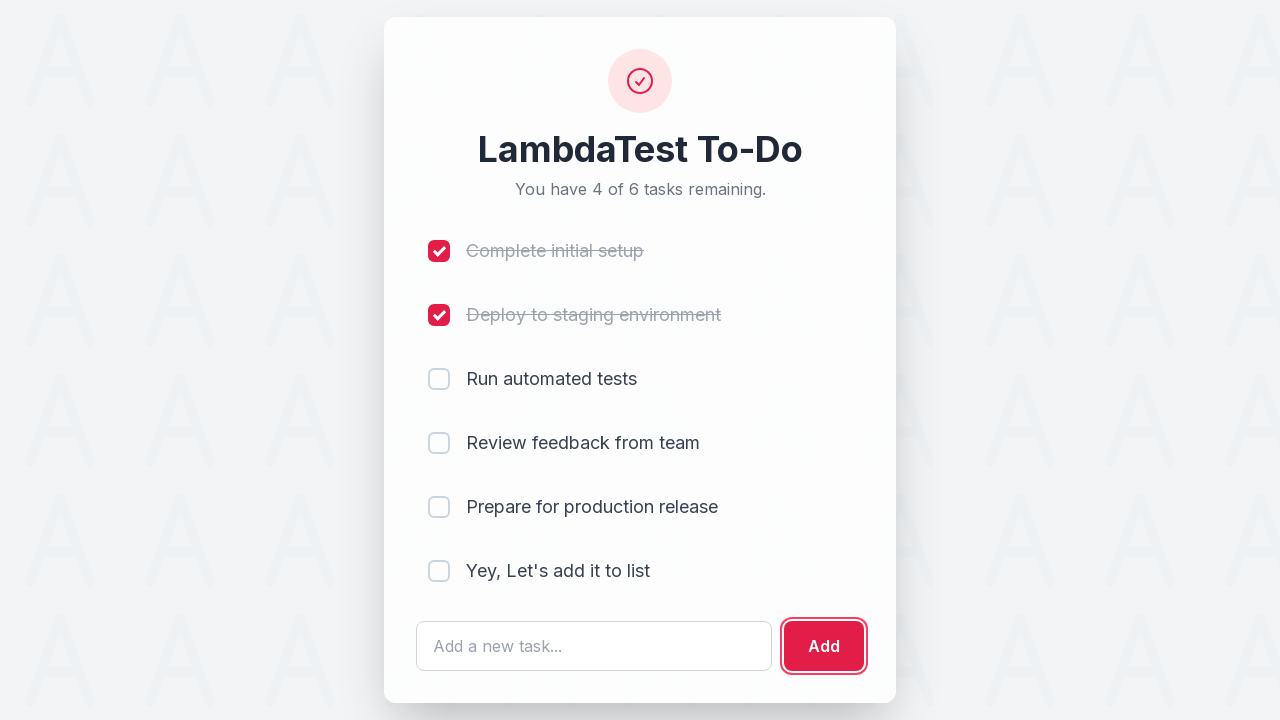